Tests checkbox functionality by finding all car-related checkboxes on a practice page and clicking each one that is displayed

Starting URL: https://www.letskodeit.com/practice

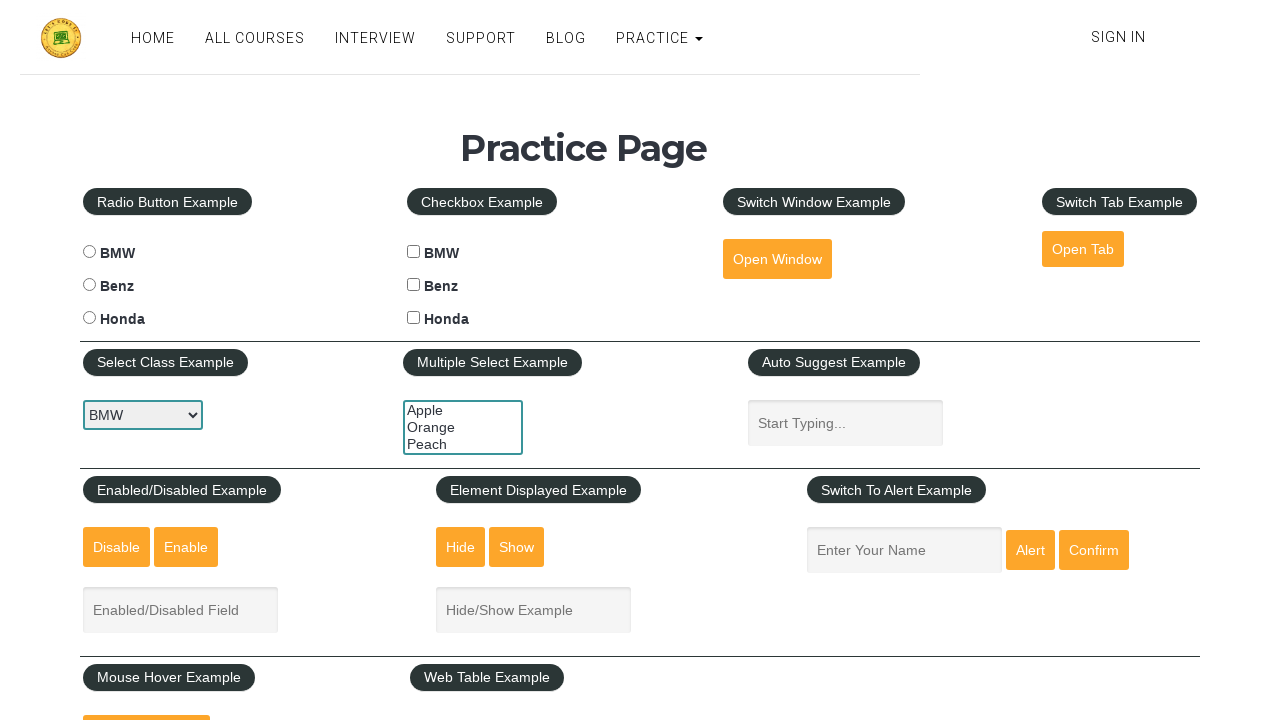

Navigated to practice page
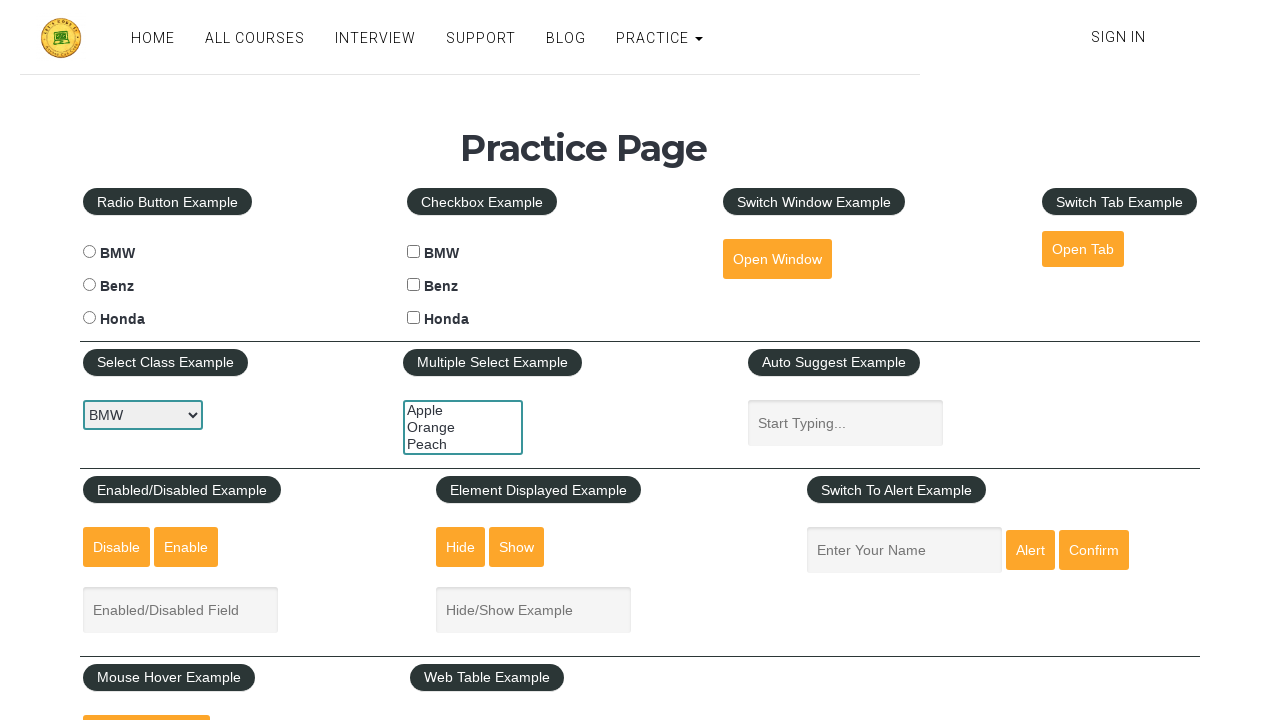

Located all car-related checkboxes on the page
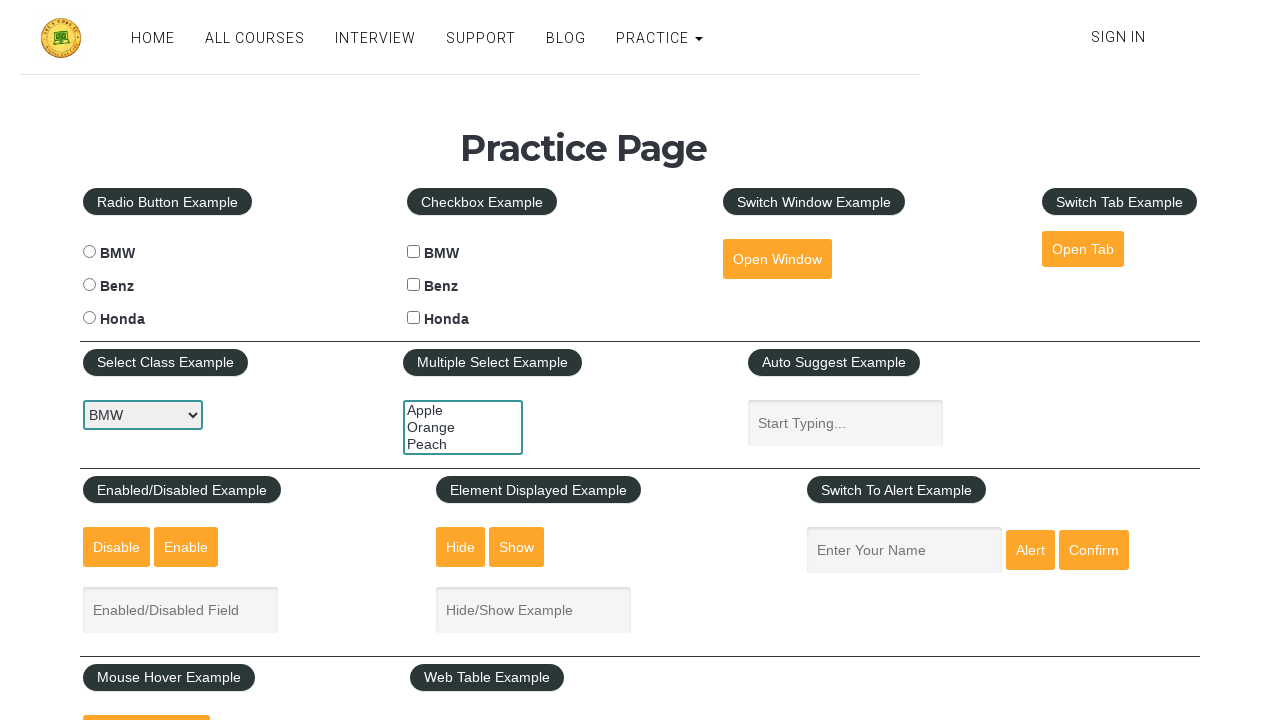

Clicked a visible car checkbox at (414, 252) on xpath=//input[@name='cars' and @type='checkbox'] >> nth=0
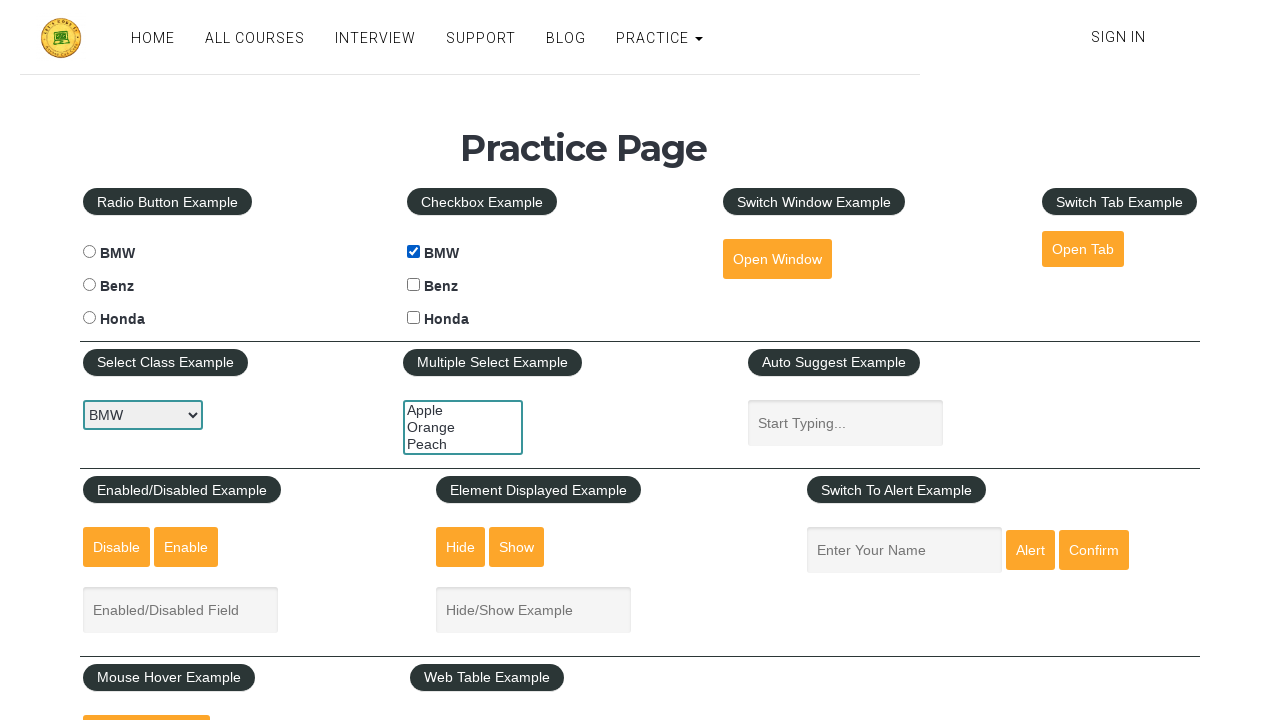

Clicked a visible car checkbox at (414, 285) on xpath=//input[@name='cars' and @type='checkbox'] >> nth=1
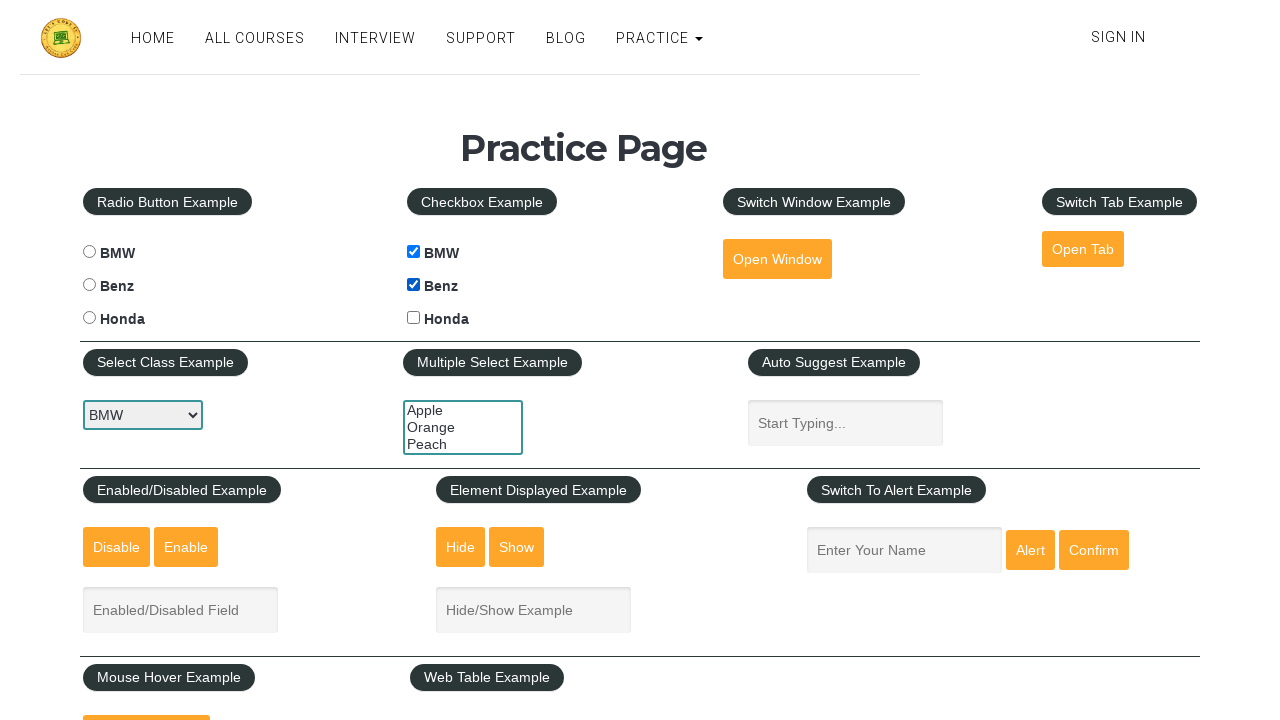

Clicked a visible car checkbox at (414, 318) on xpath=//input[@name='cars' and @type='checkbox'] >> nth=2
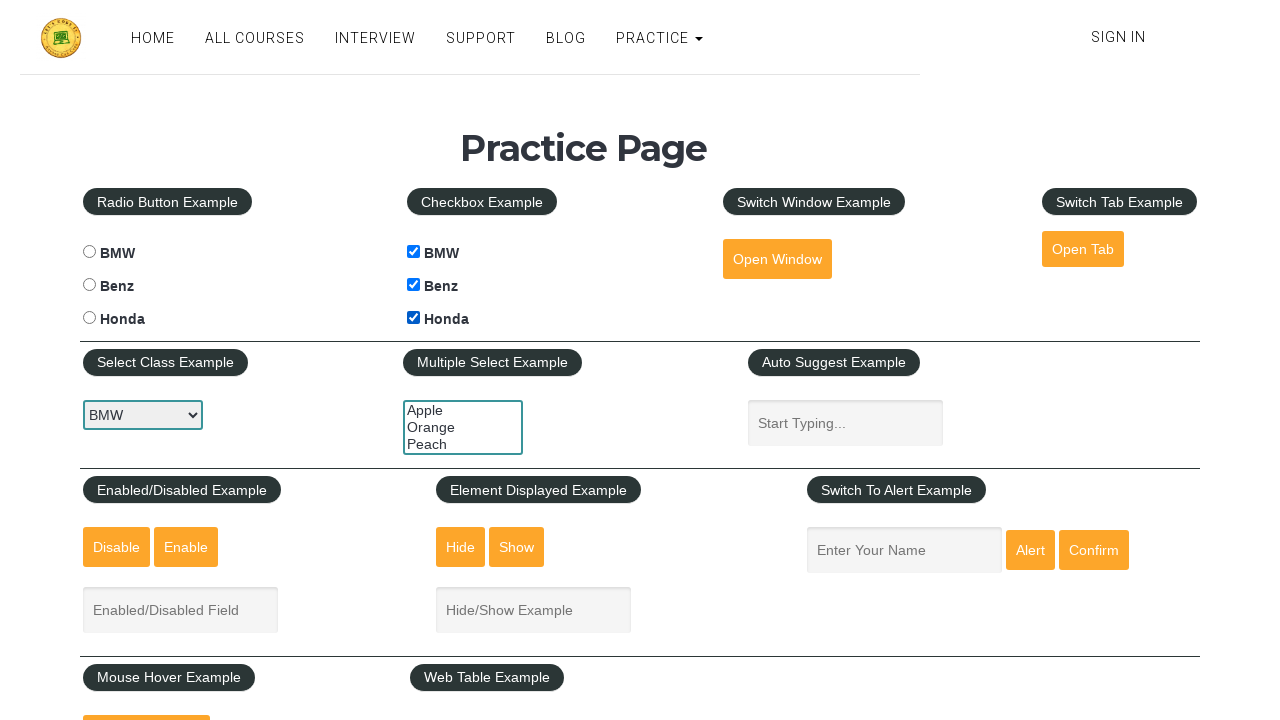

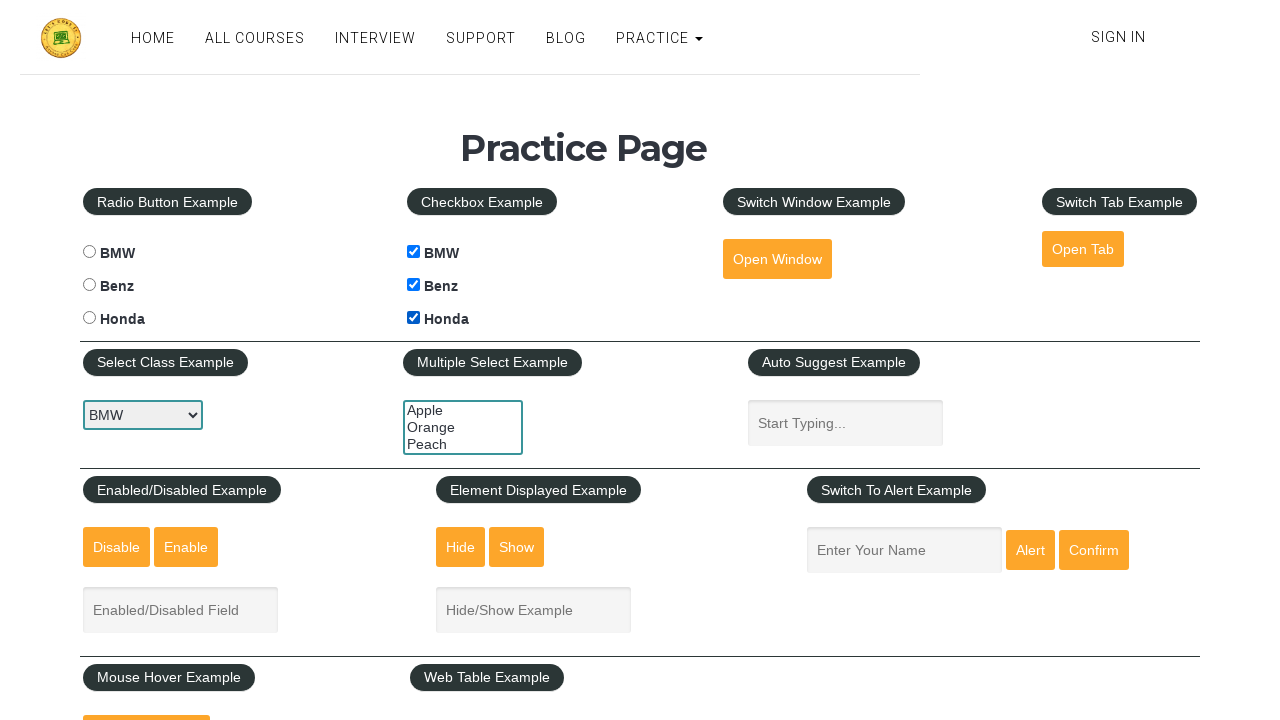